Tests file upload functionality by selecting a file, submitting the upload form, and verifying the uploaded filename is displayed correctly on the confirmation page.

Starting URL: https://the-internet.herokuapp.com/upload

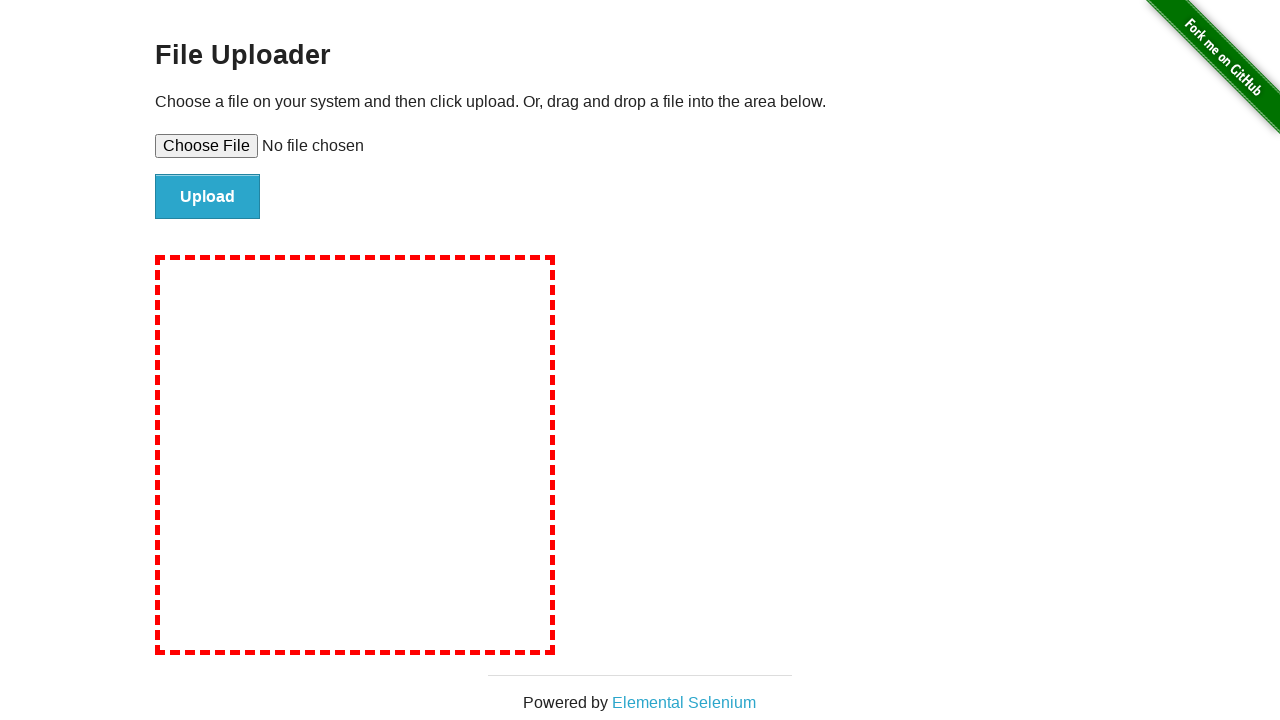

Created temporary test file for upload at /tmp/test-upload-file.txt
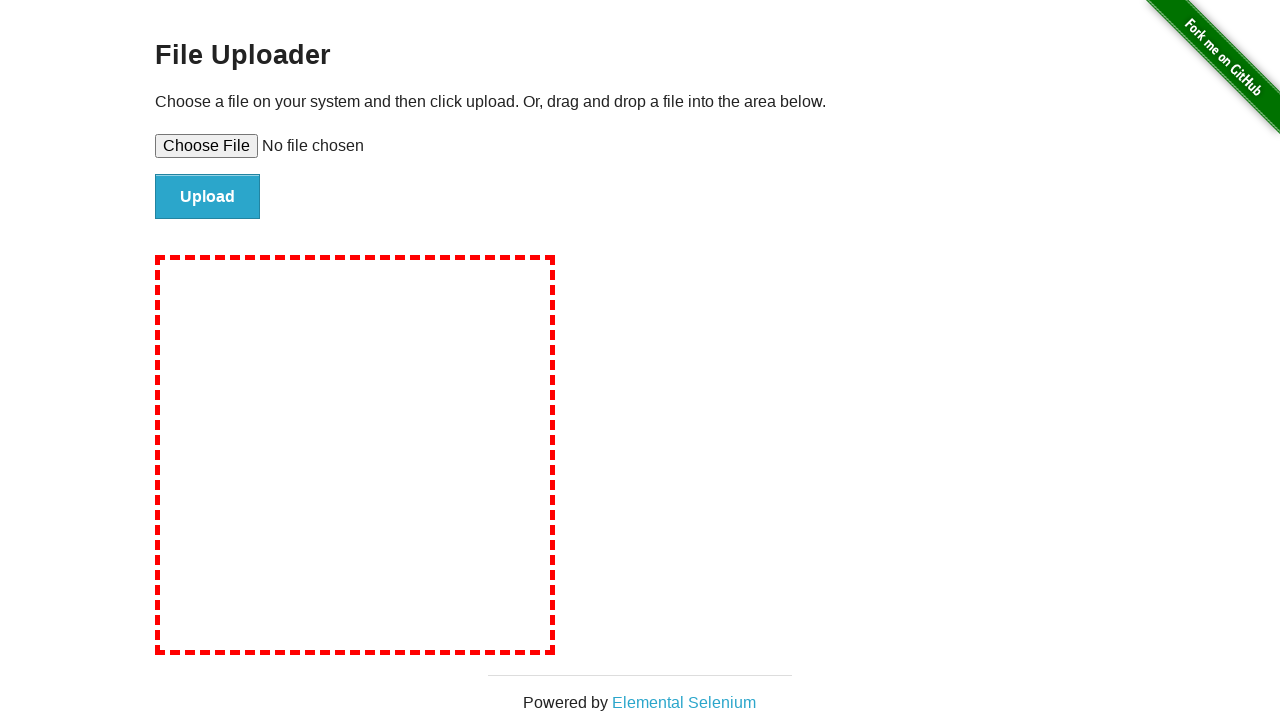

Selected test file in the file upload input
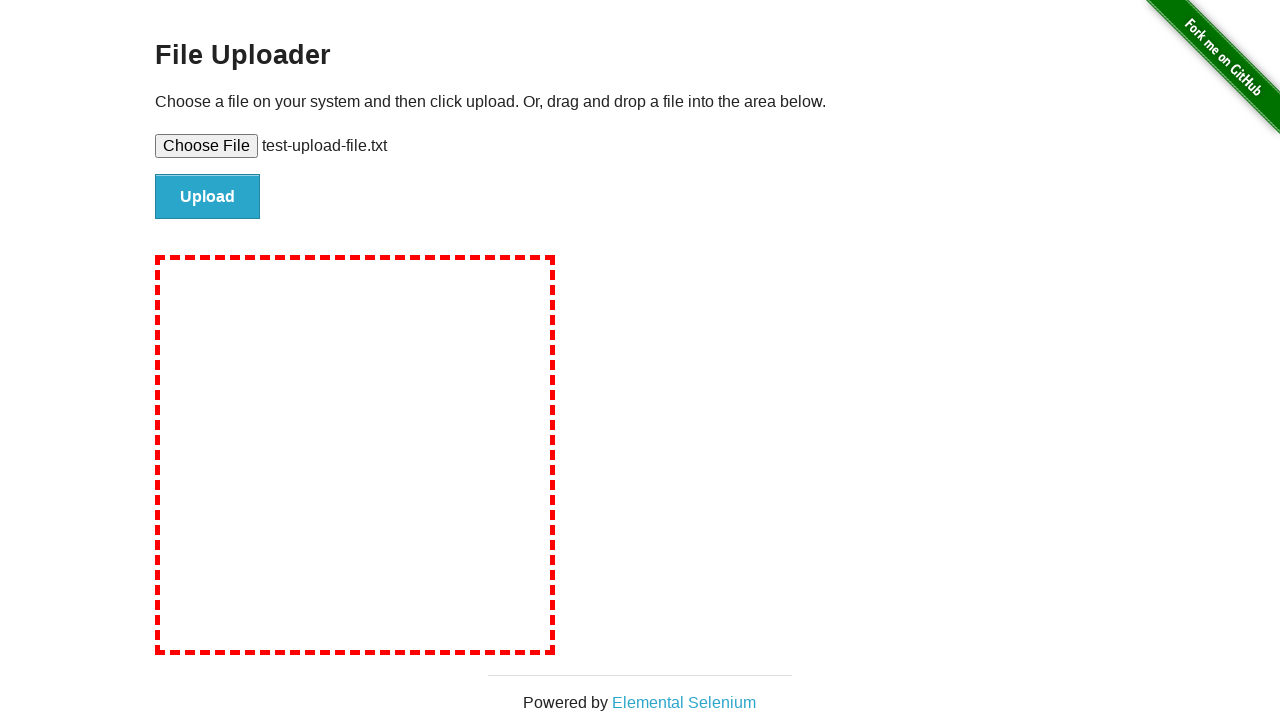

Clicked the submit button to upload the file at (208, 197) on #file-submit
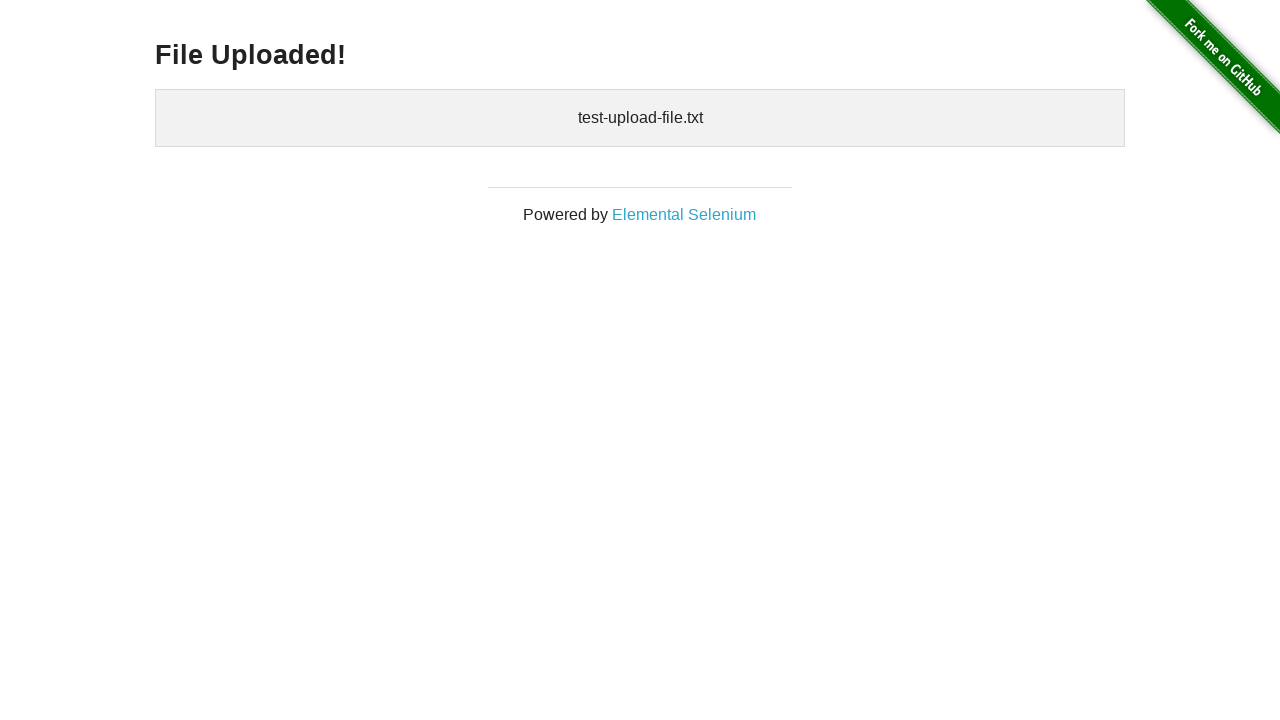

Upload confirmation page loaded with uploaded files element
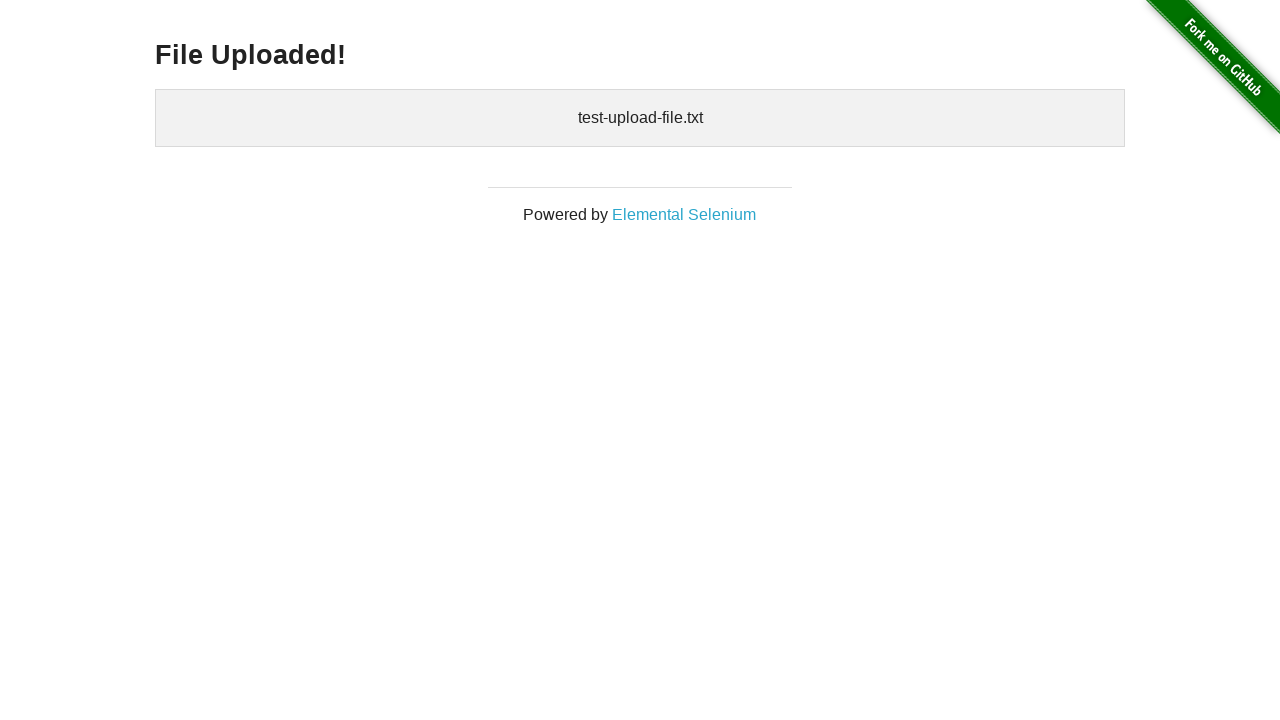

Retrieved uploaded filename from confirmation page
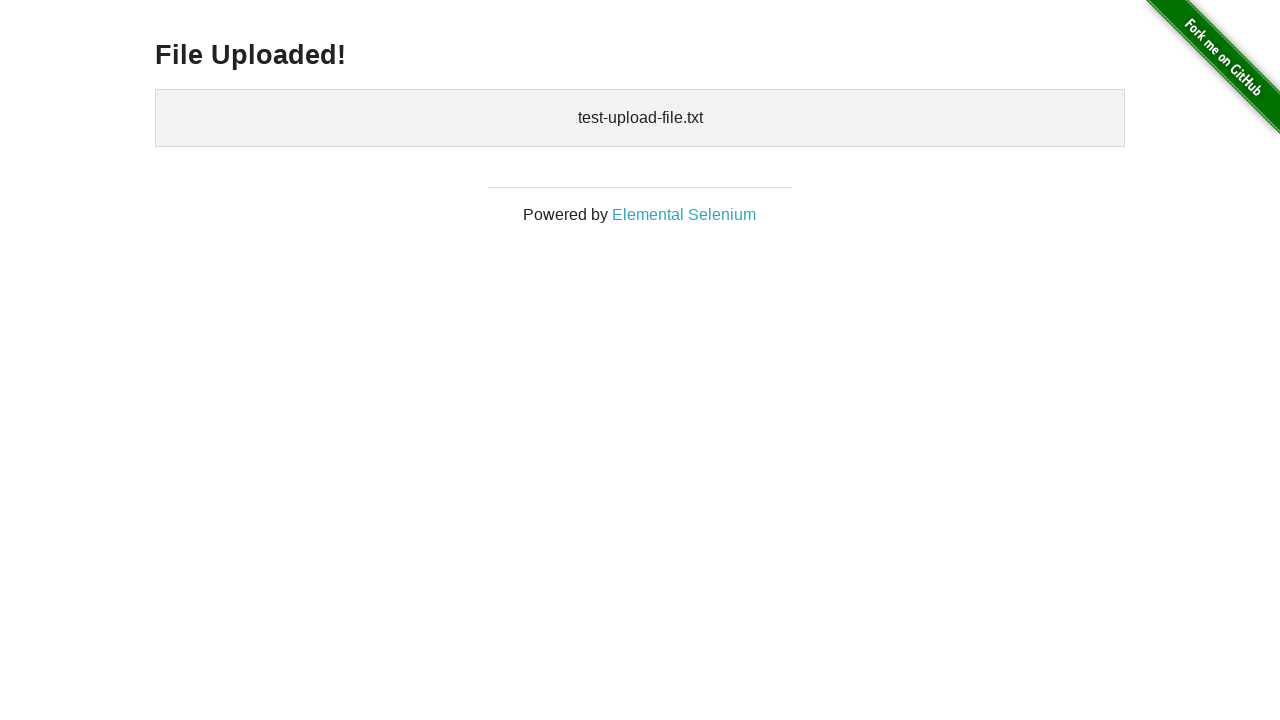

Verified that 'test-upload-file.txt' is displayed in the uploaded files confirmation
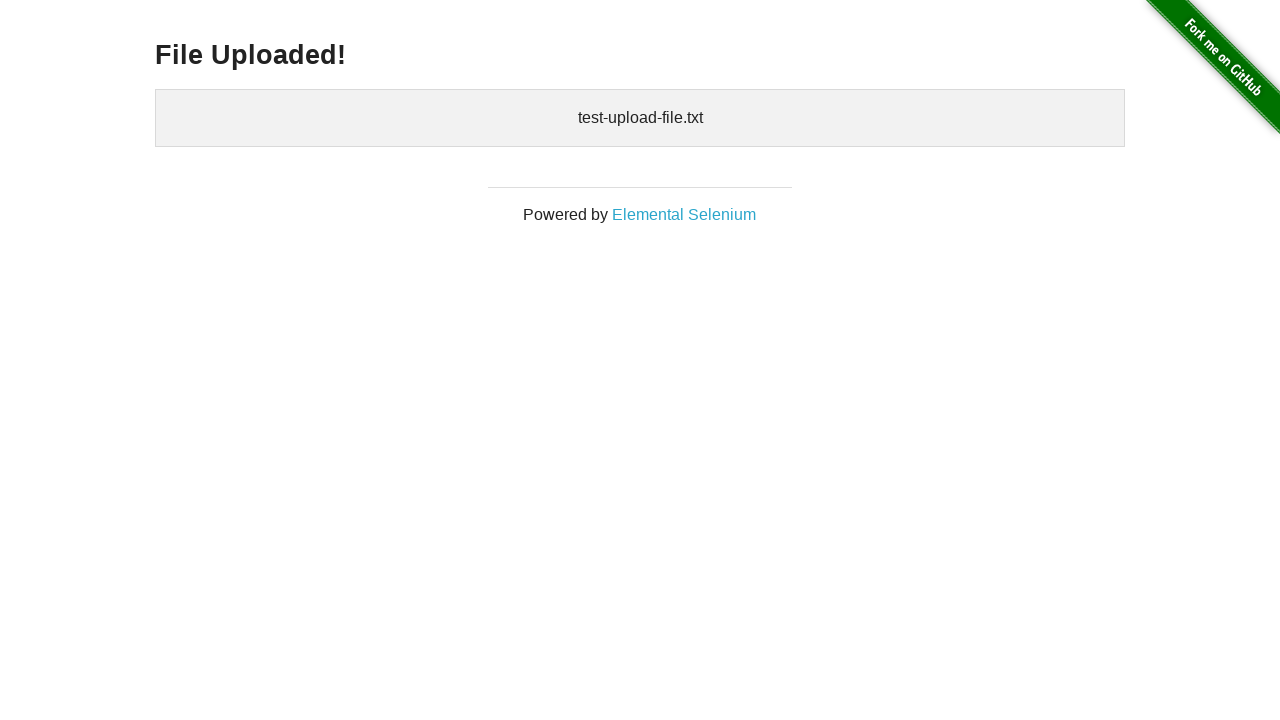

Cleaned up temporary test file
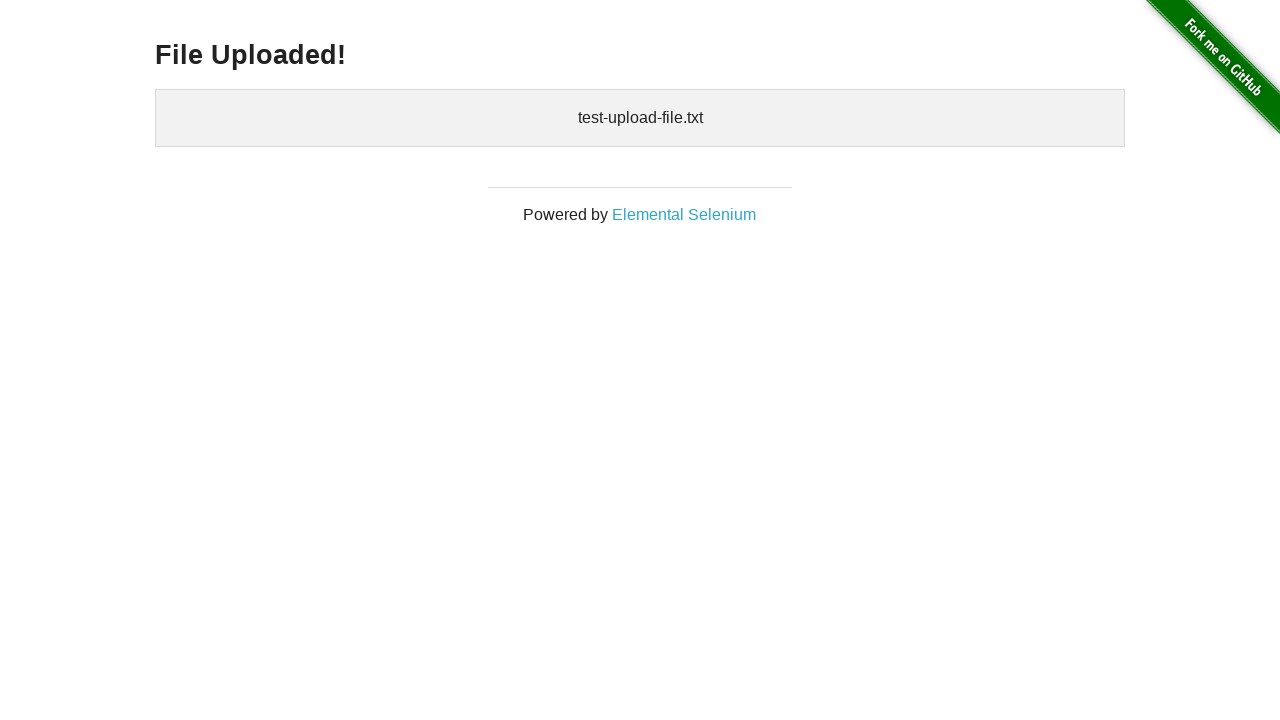

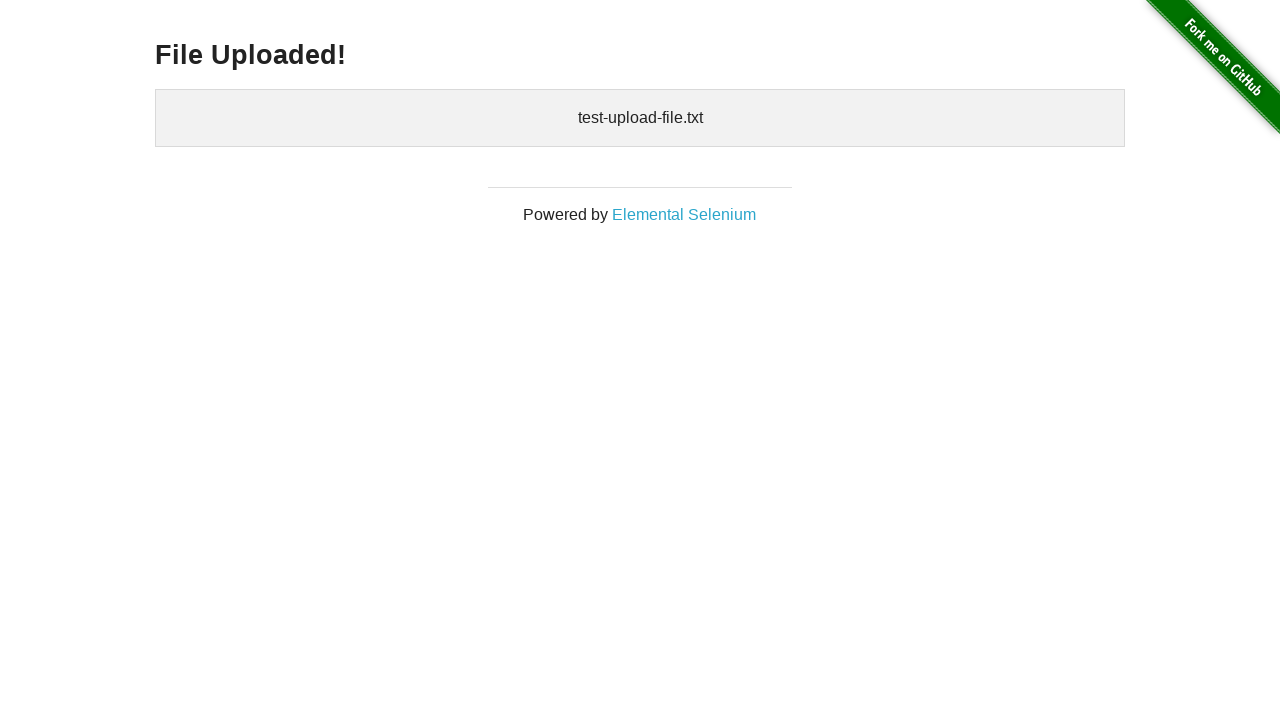